Tests network mocking by intercepting an API request to jsonplaceholder.typicode.com and returning mocked JSON response data

Starting URL: https://jsonplaceholder.typicode.com/todos/1

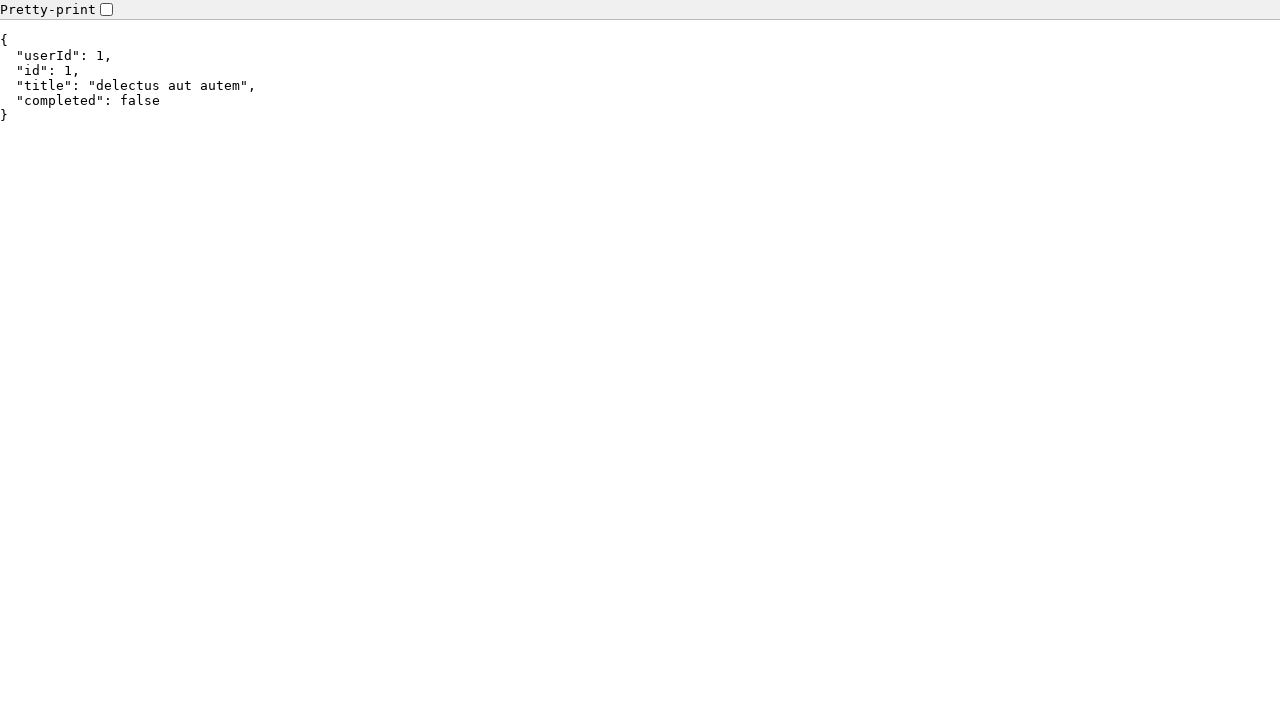

Set up route interception for /todos/1 endpoint
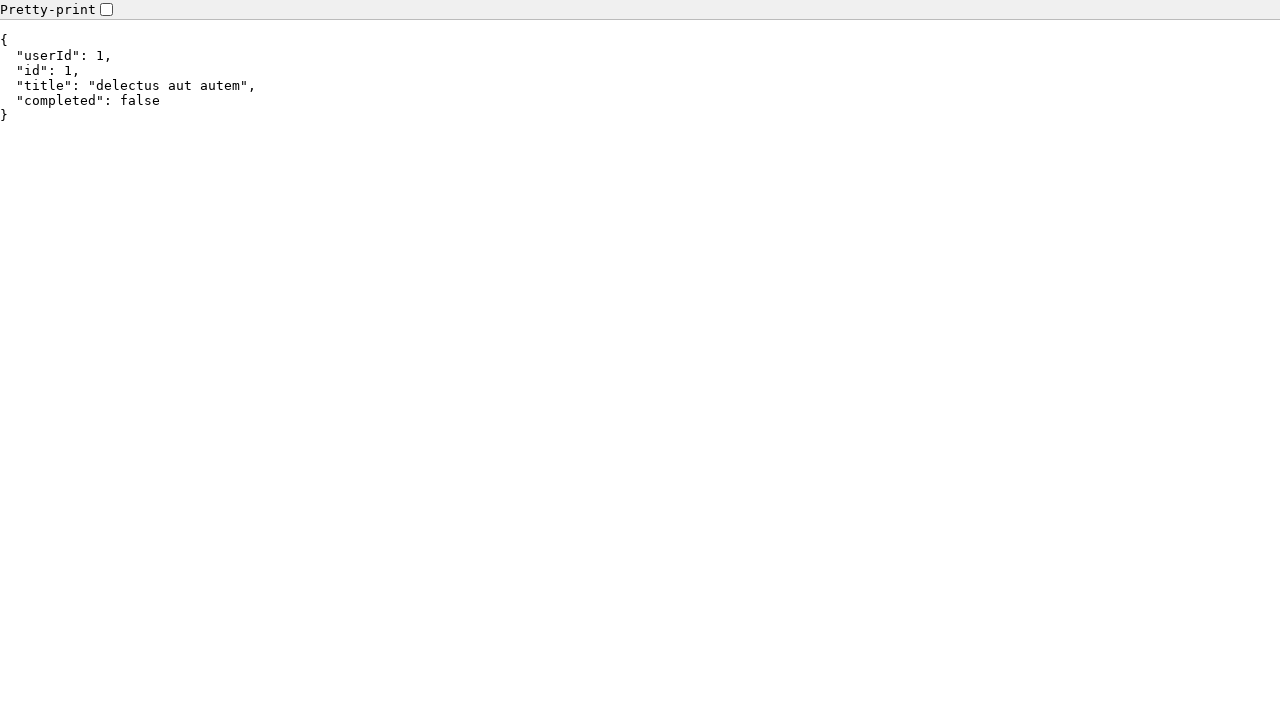

Navigated to https://jsonplaceholder.typicode.com/todos/1
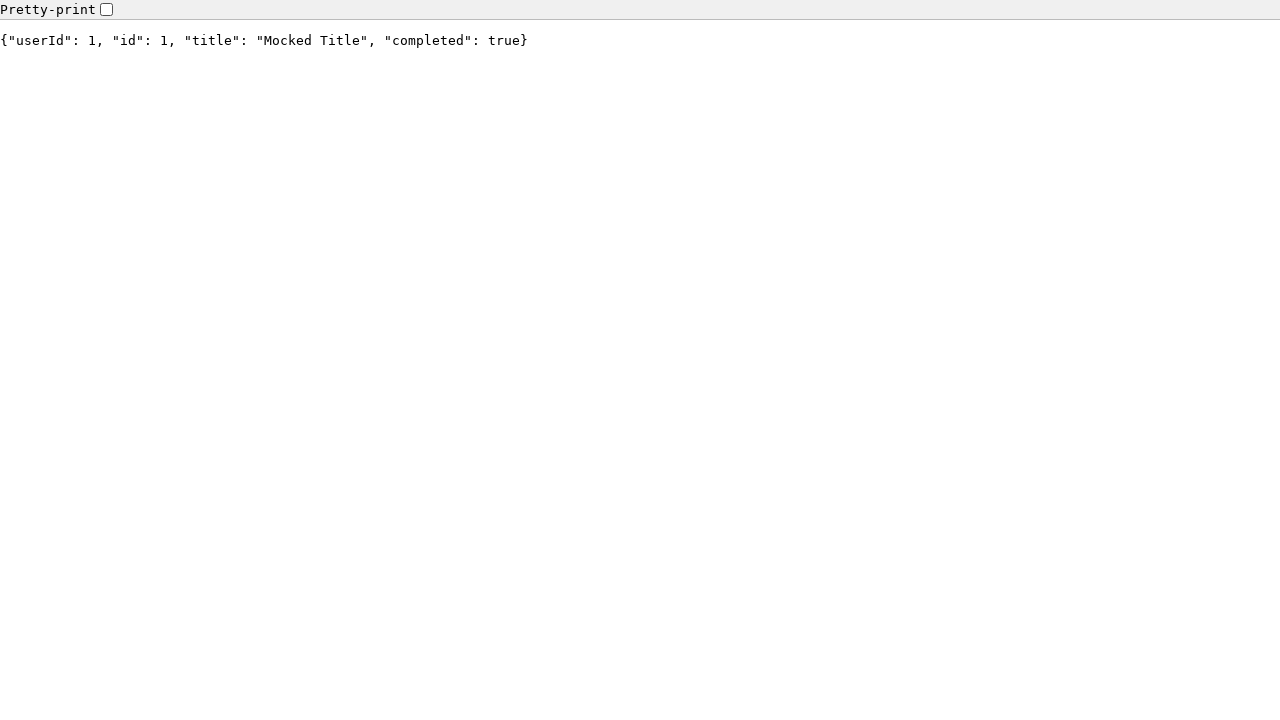

Waited for network to be idle, mocked response should be loaded
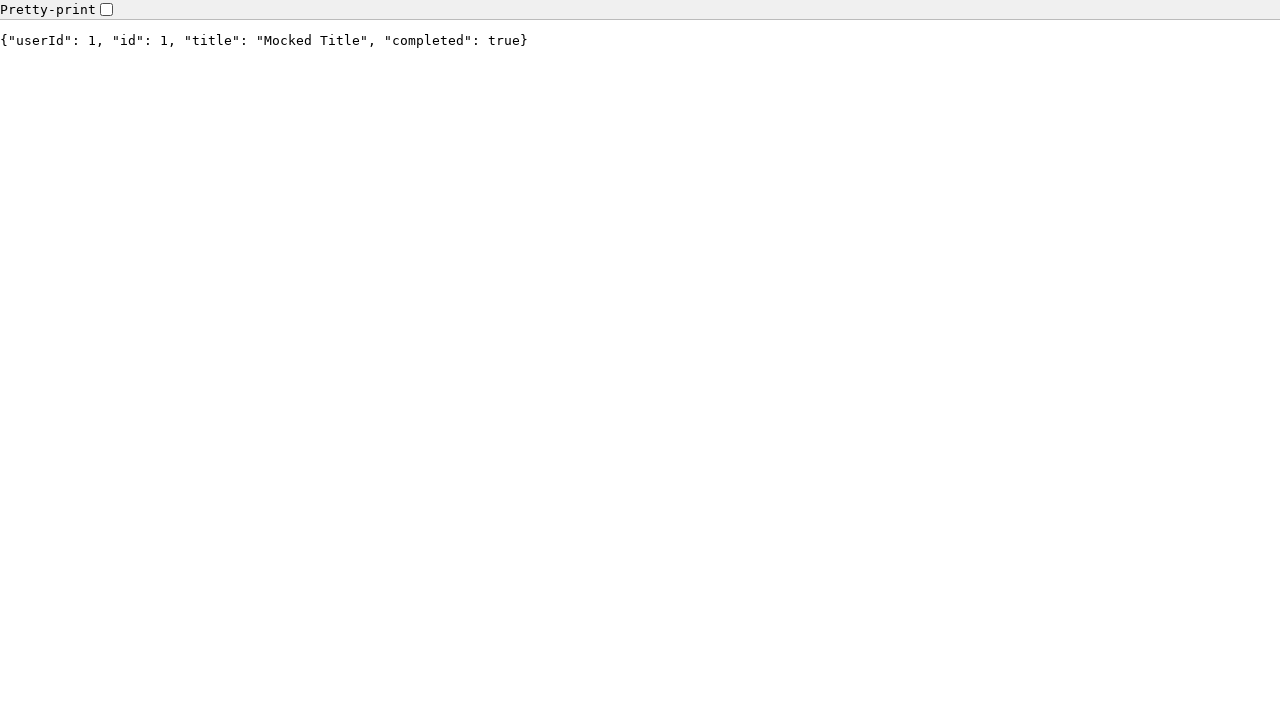

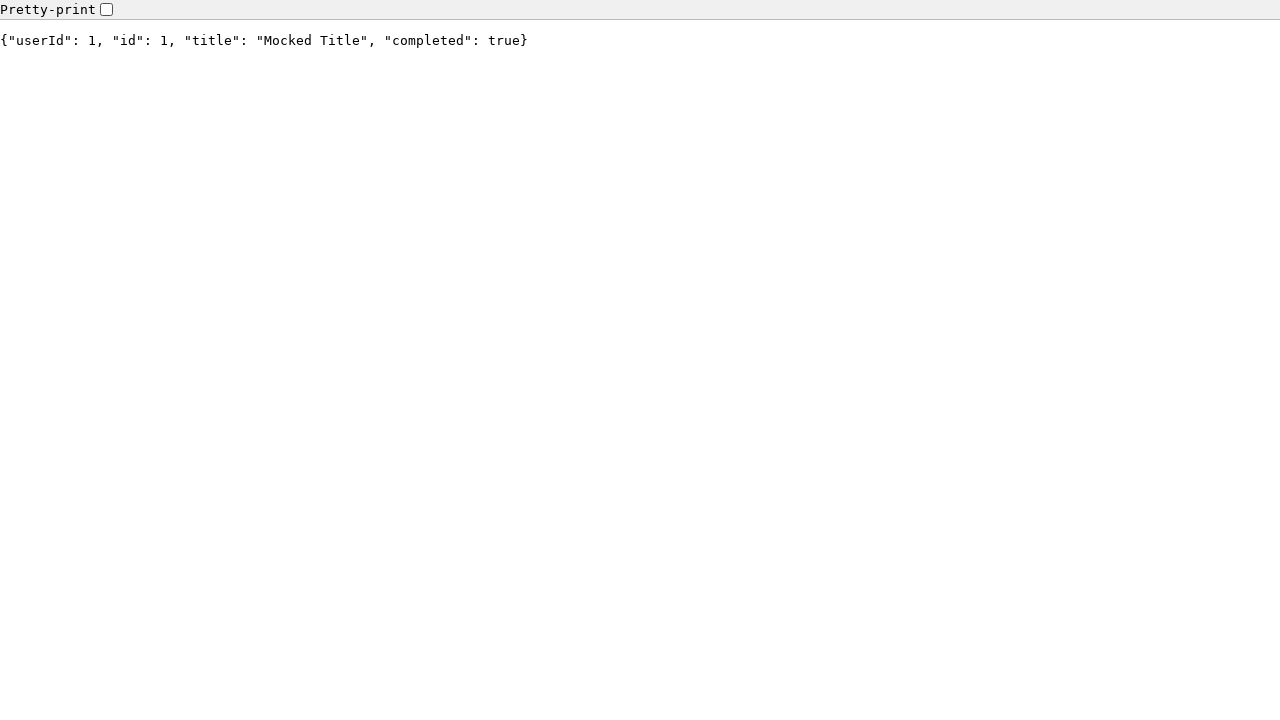